Tests a text box form submission by filling in user details (name, email, addresses) and submitting the form

Starting URL: https://demoqa.com/text-box

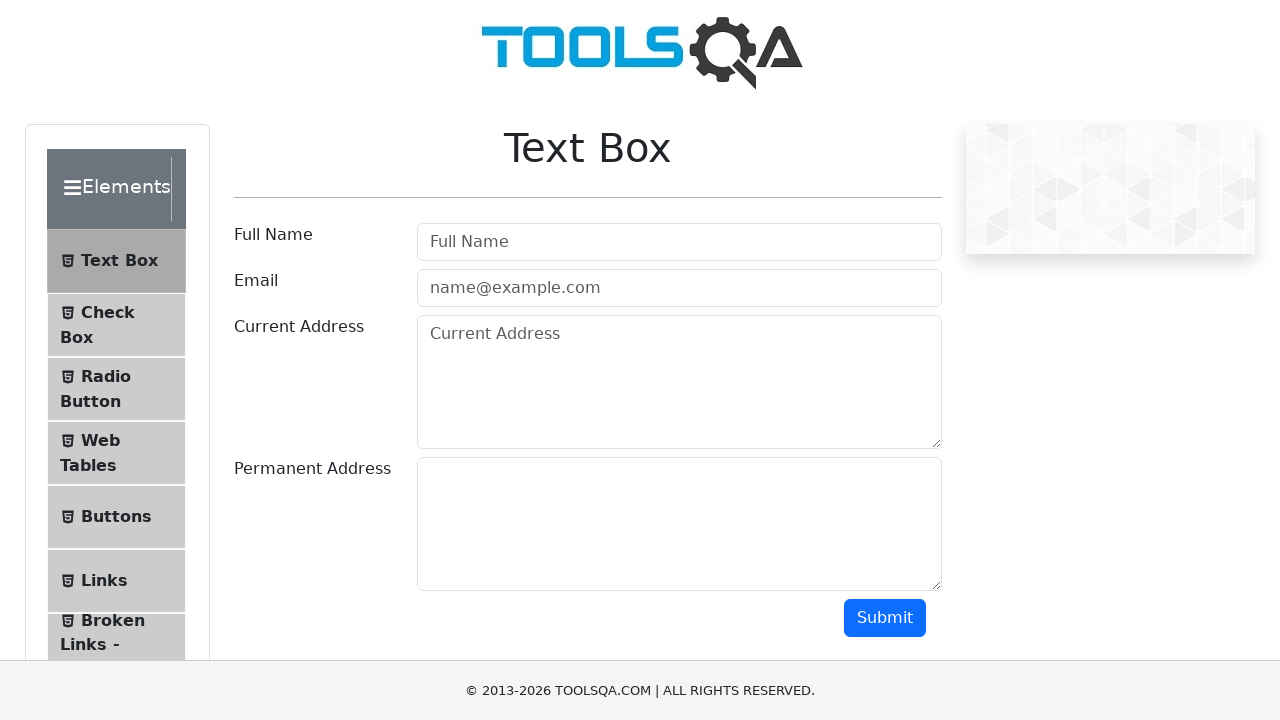

Filled in user name field with 'John Smith' on #userName
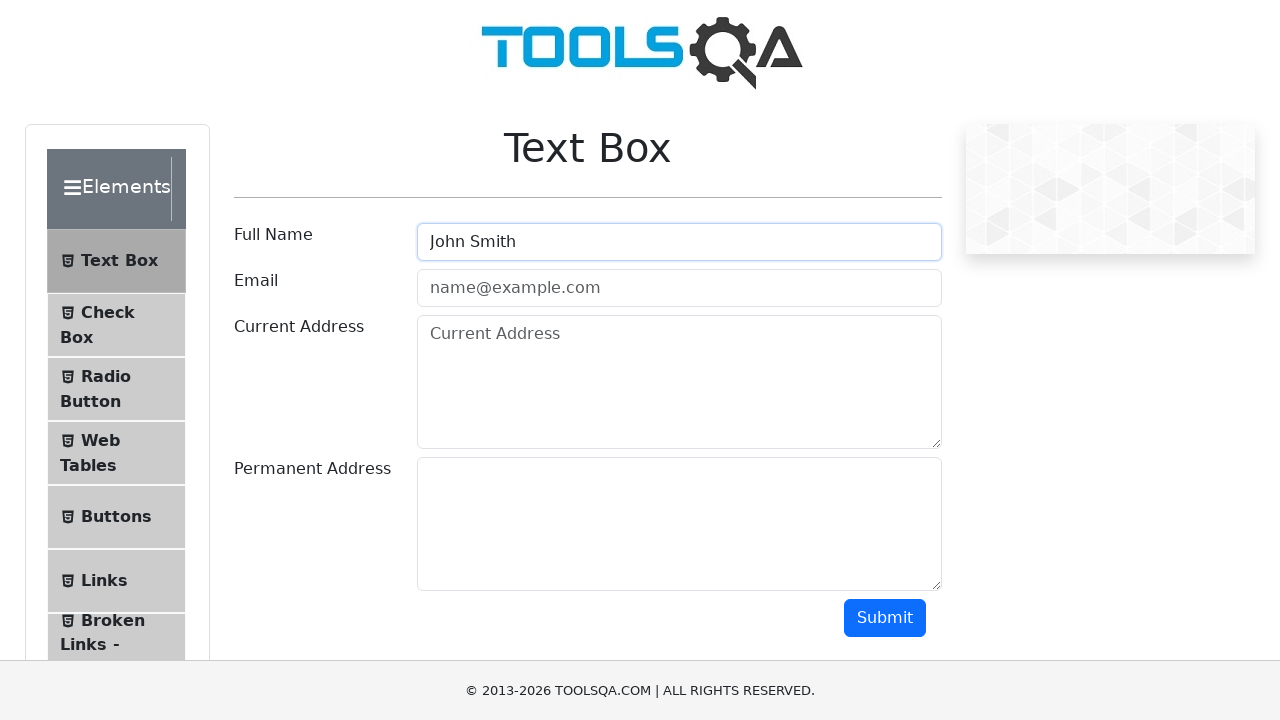

Filled in email field with 'john.smith@example.com' on #userEmail
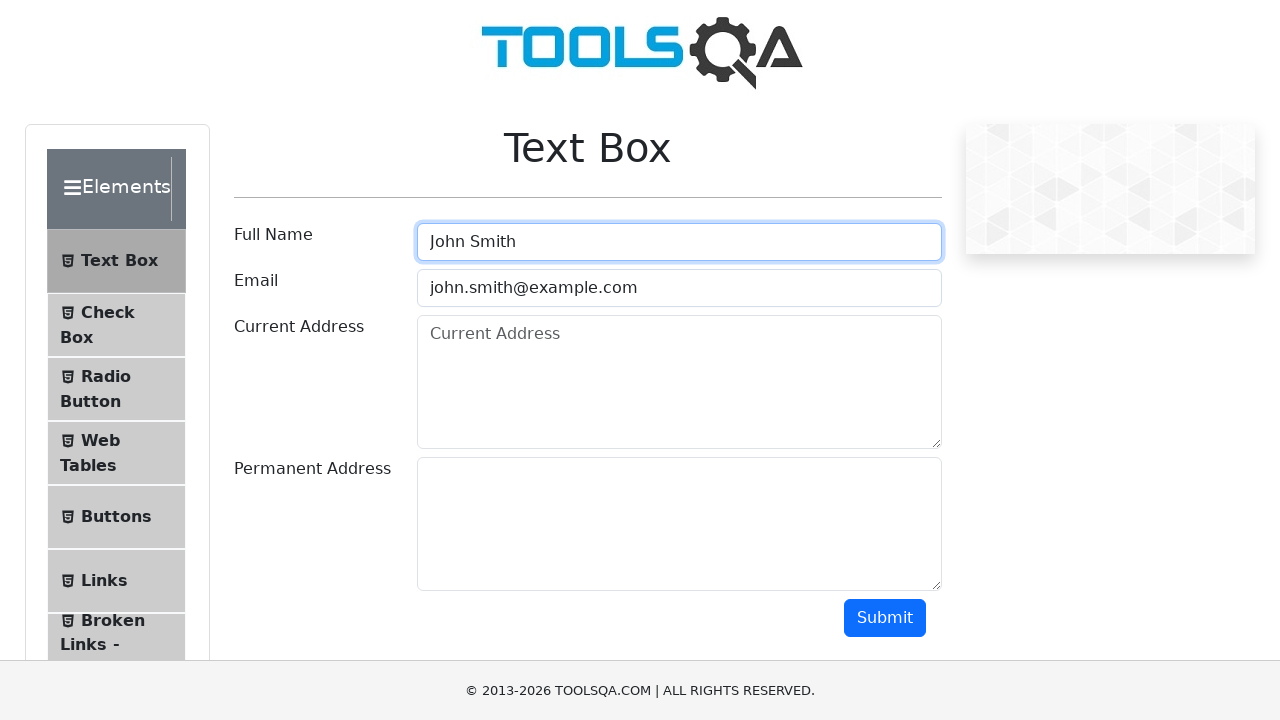

Filled in current address with '123 Main Street, Apt 4B' on #currentAddress
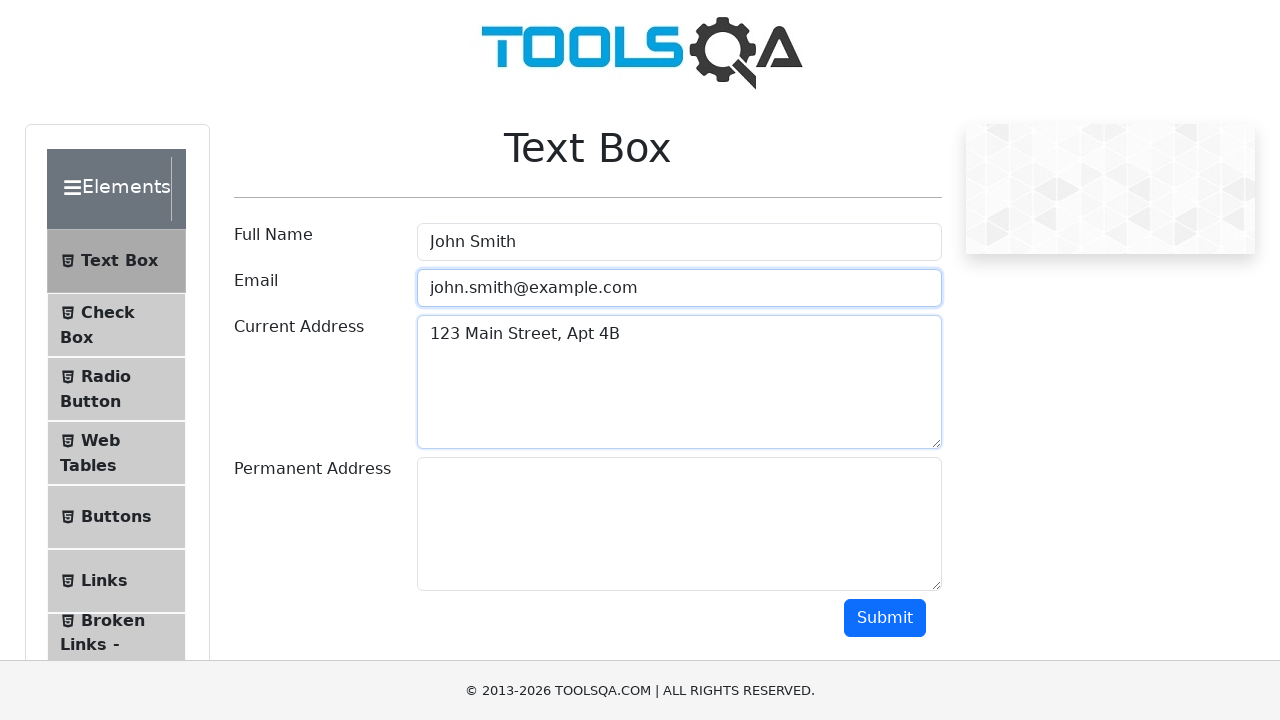

Filled in permanent address with '456 Oak Avenue, Suite 200' on #permanentAddress
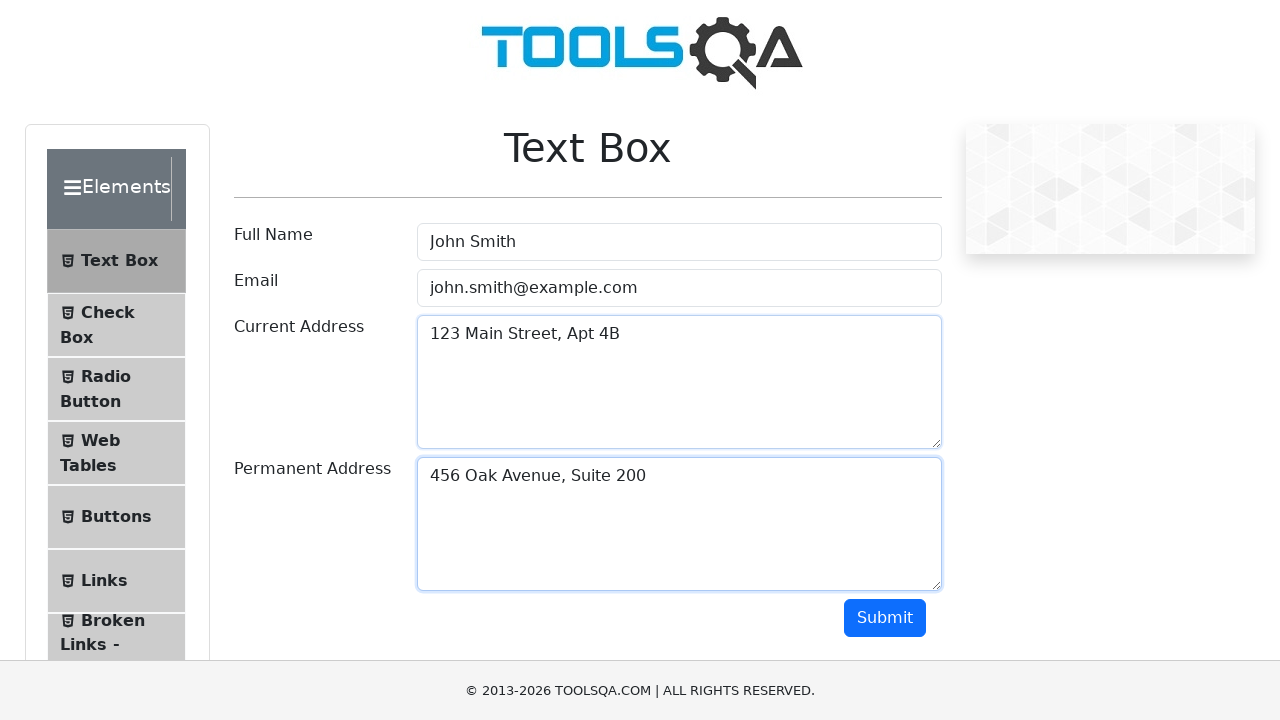

Submitted the form using JavaScript click
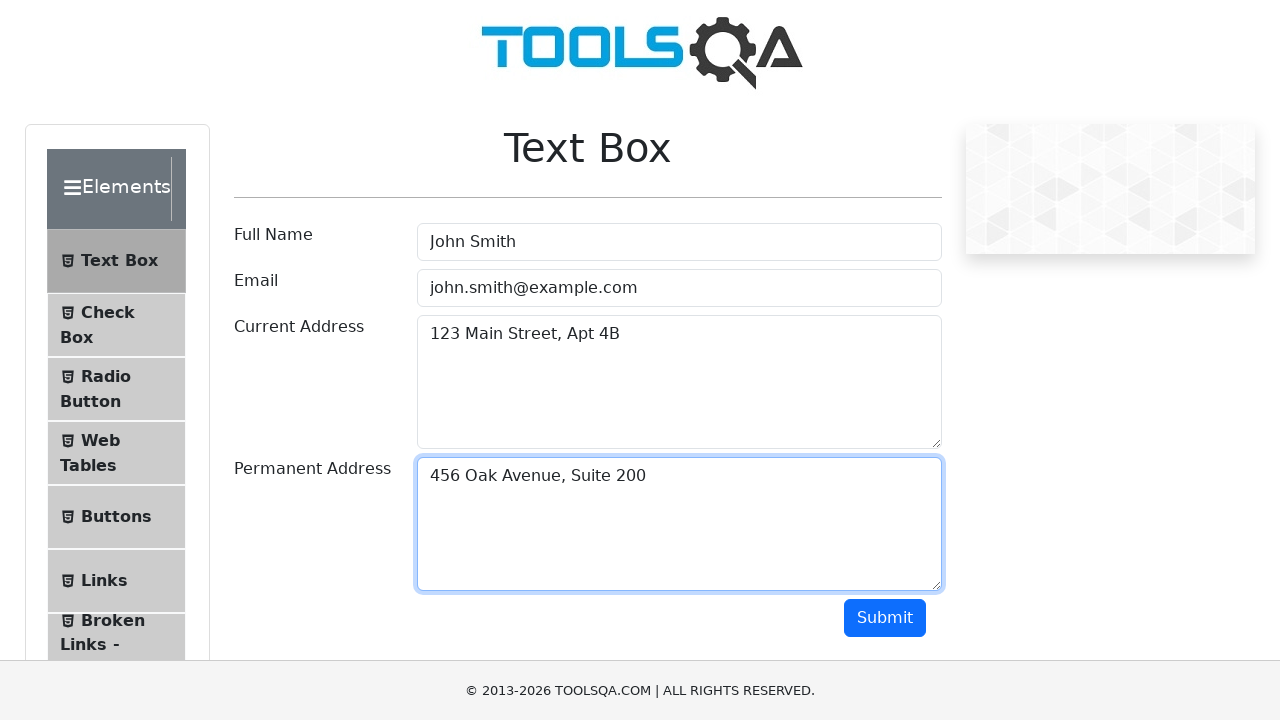

Output section appeared after form submission
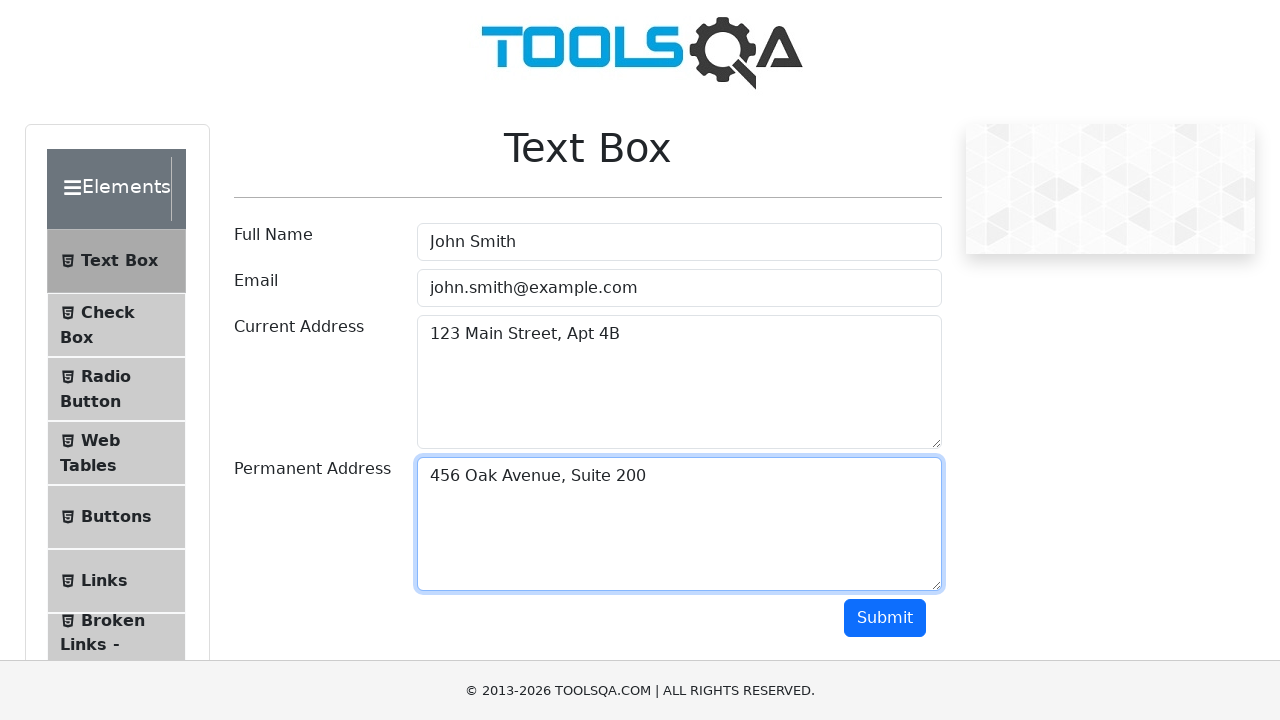

Retrieved and verified the output text from the form submission
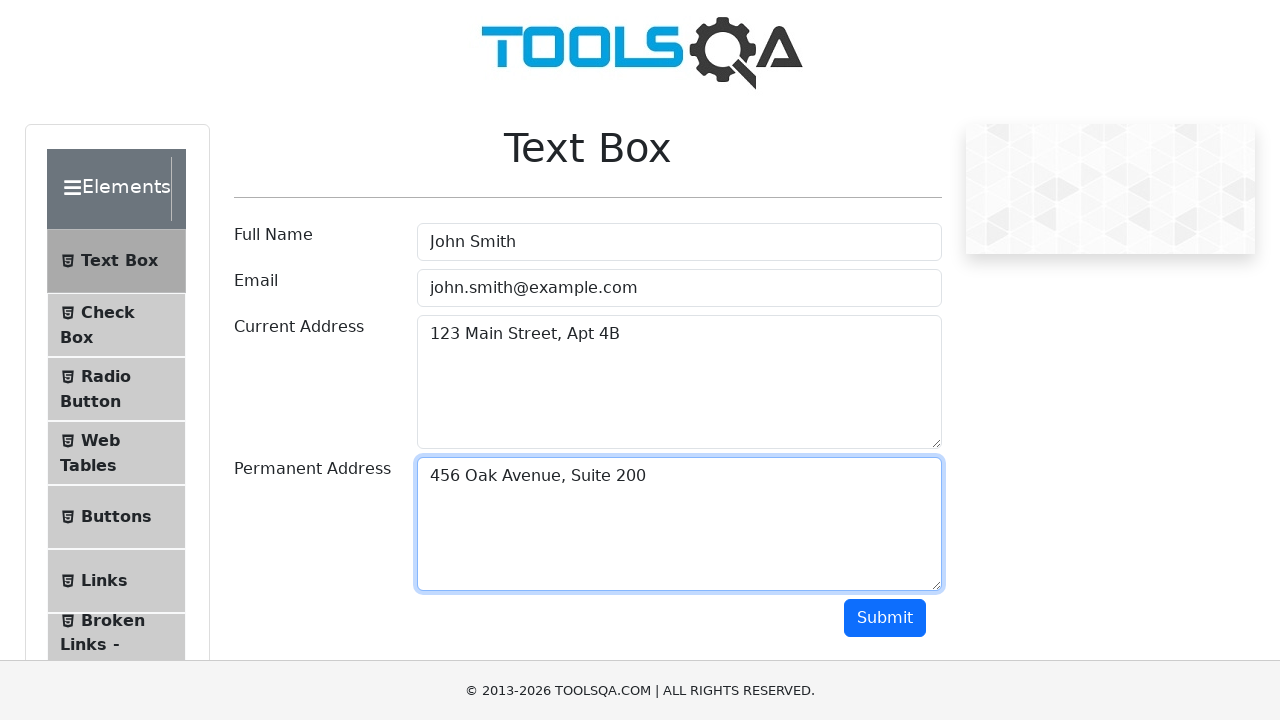

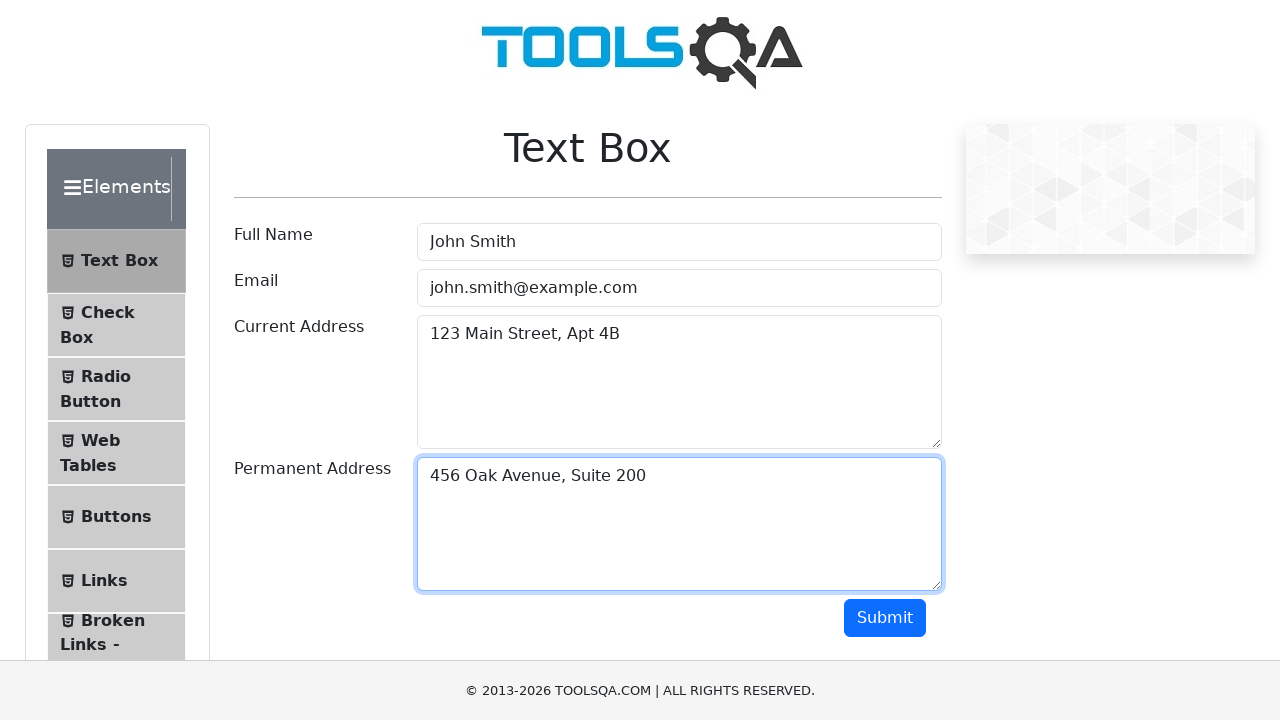